Tests drag-and-drop functionality by dragging an element from a source location and dropping it onto a target element, then verifying the target element's text changes to "Dropped!"

Starting URL: http://crossbrowsertesting.github.io/drag-and-drop.html

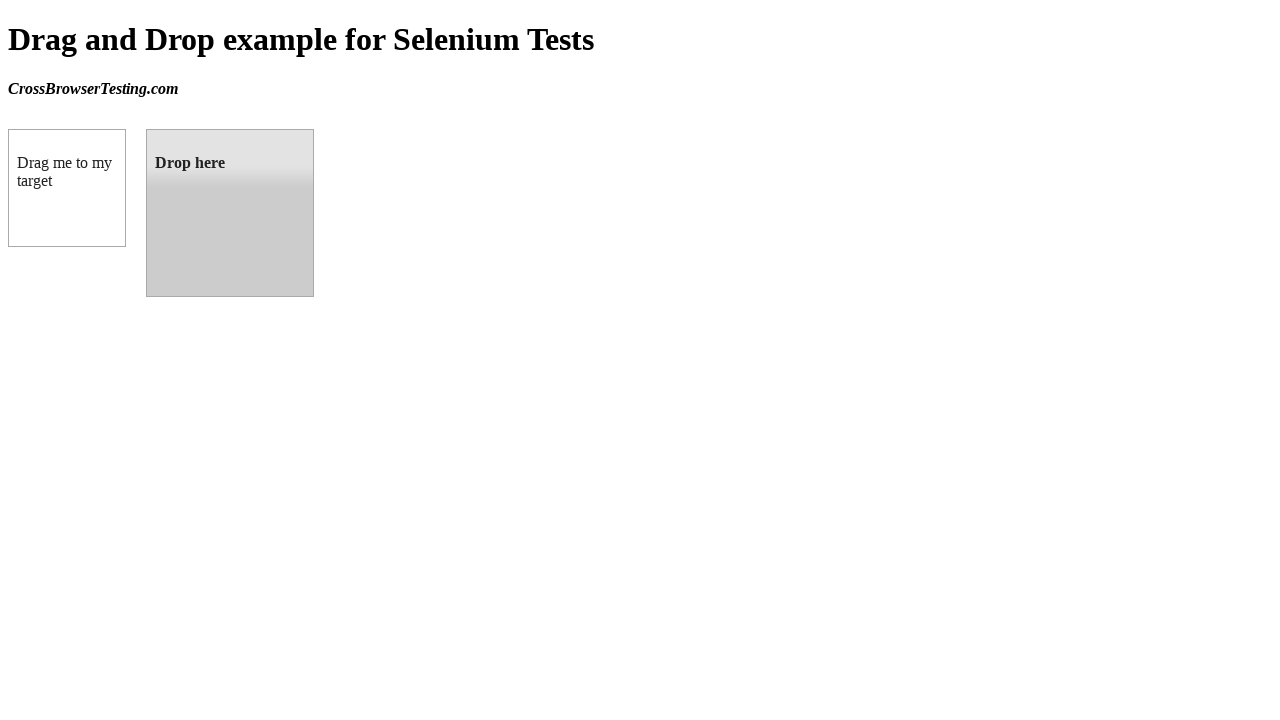

Waited for draggable element to be present
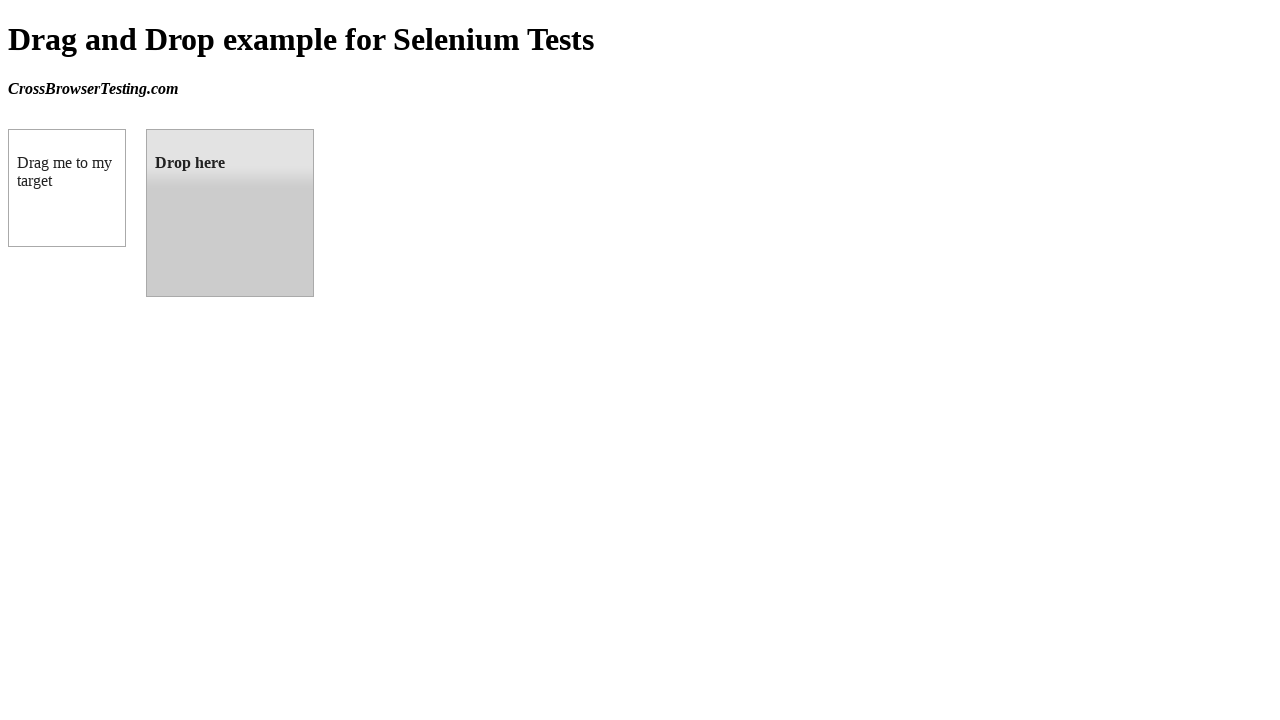

Located the draggable element
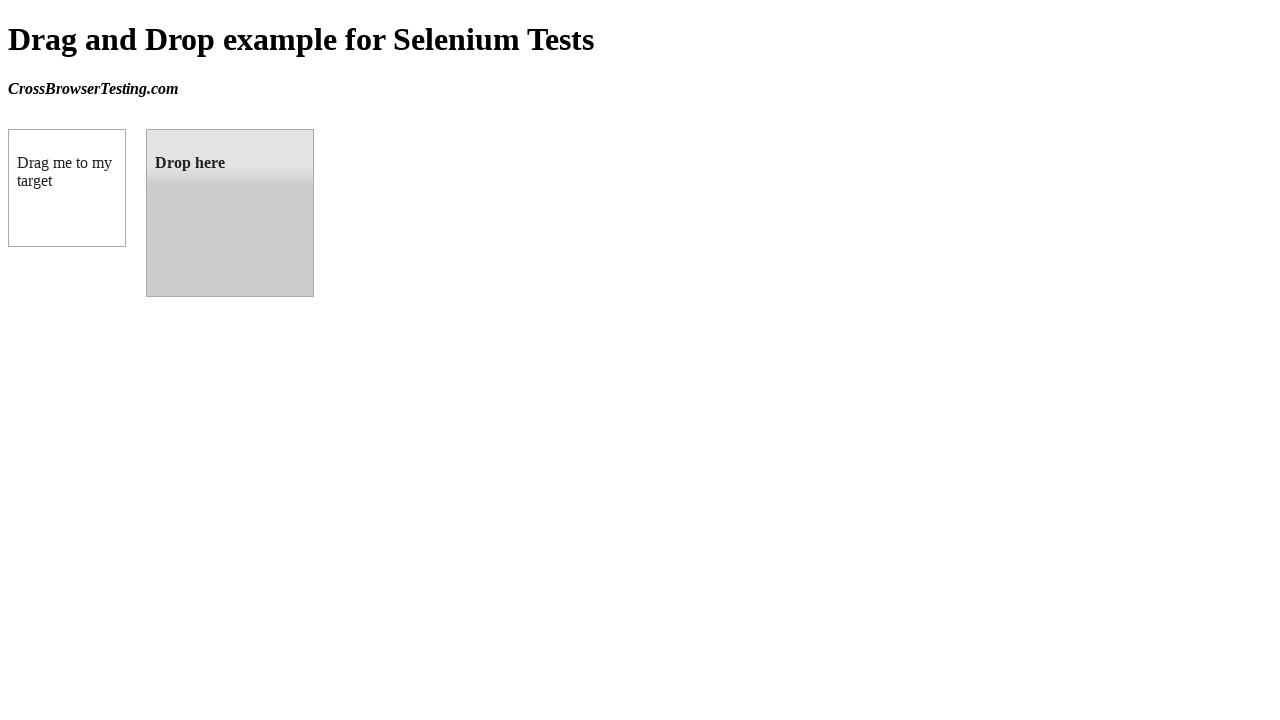

Located the droppable element
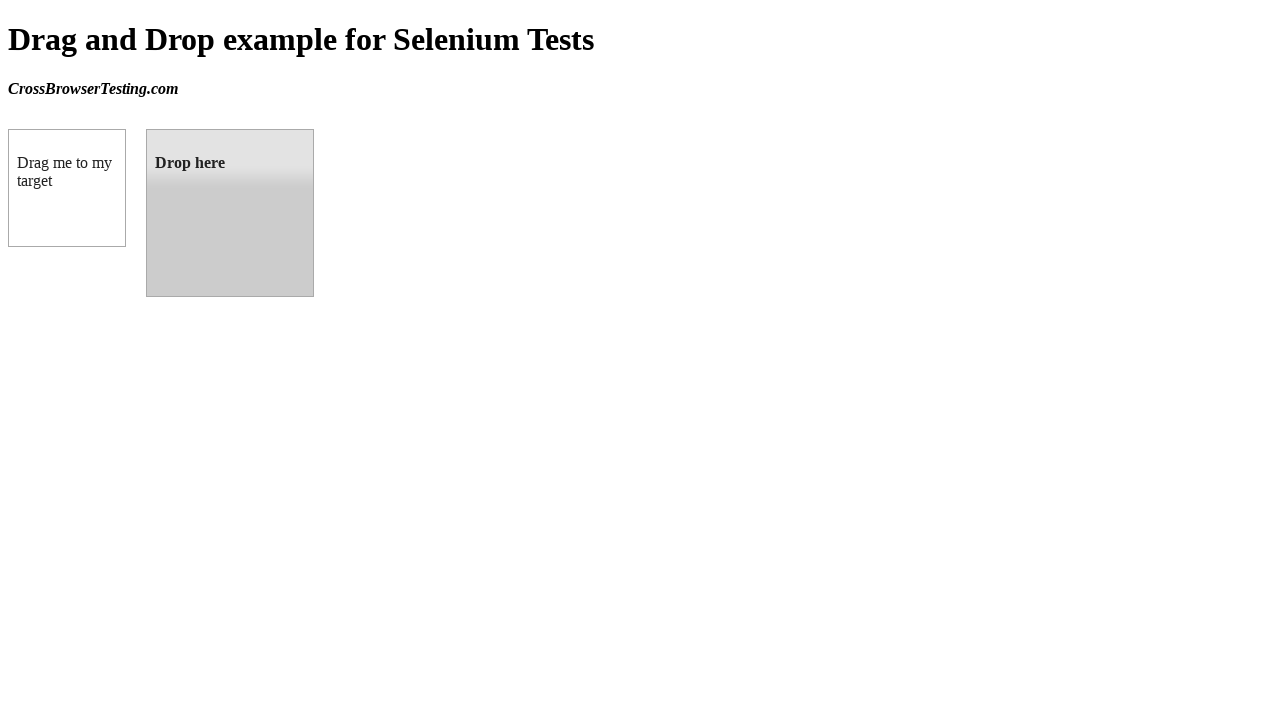

Dragged the element from source and dropped it onto target at (230, 213)
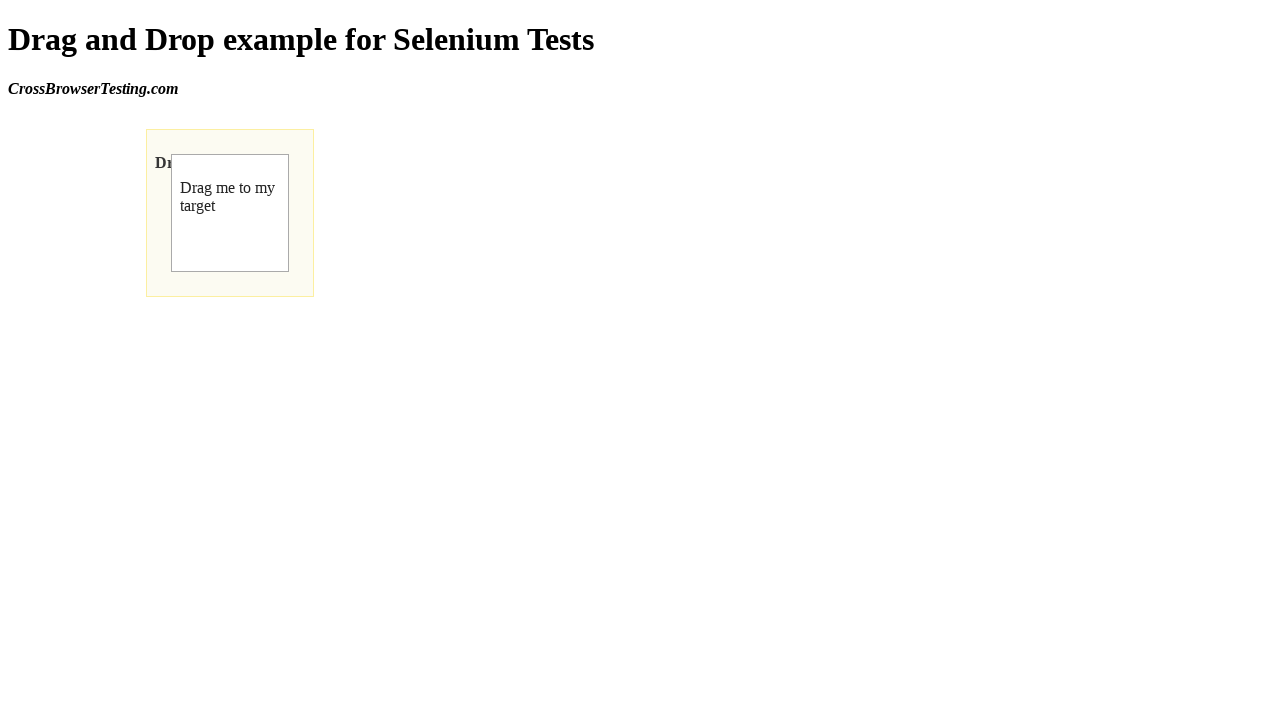

Verified target element text changed to 'Dropped!' after drop operation
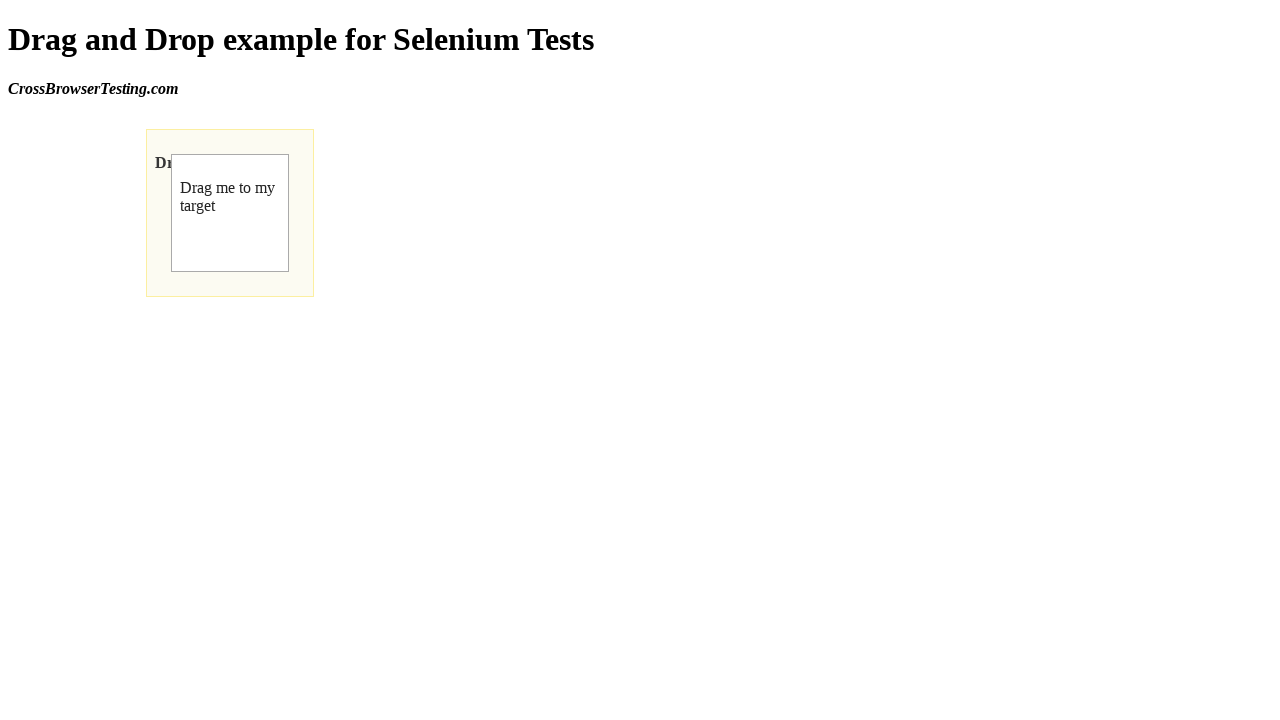

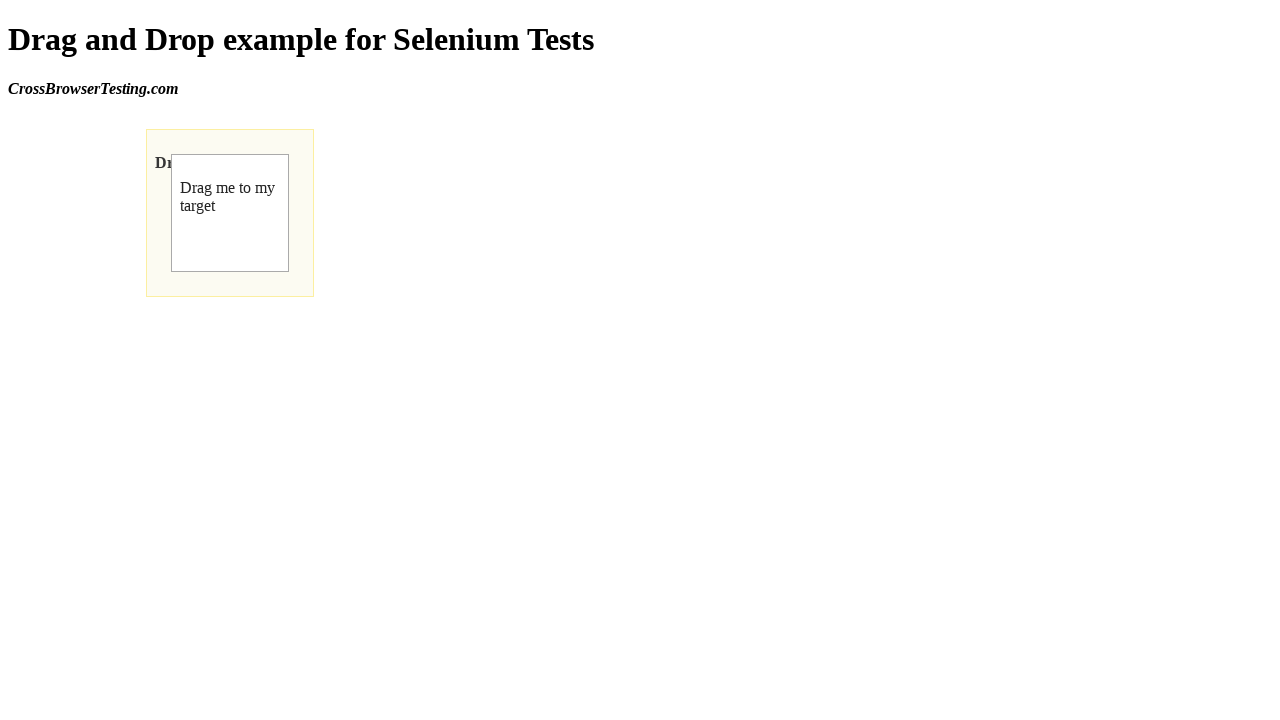